Navigates to a blog page, scrolls to a popup window link, and clicks it to open a new window

Starting URL: http://omayo.blogspot.com

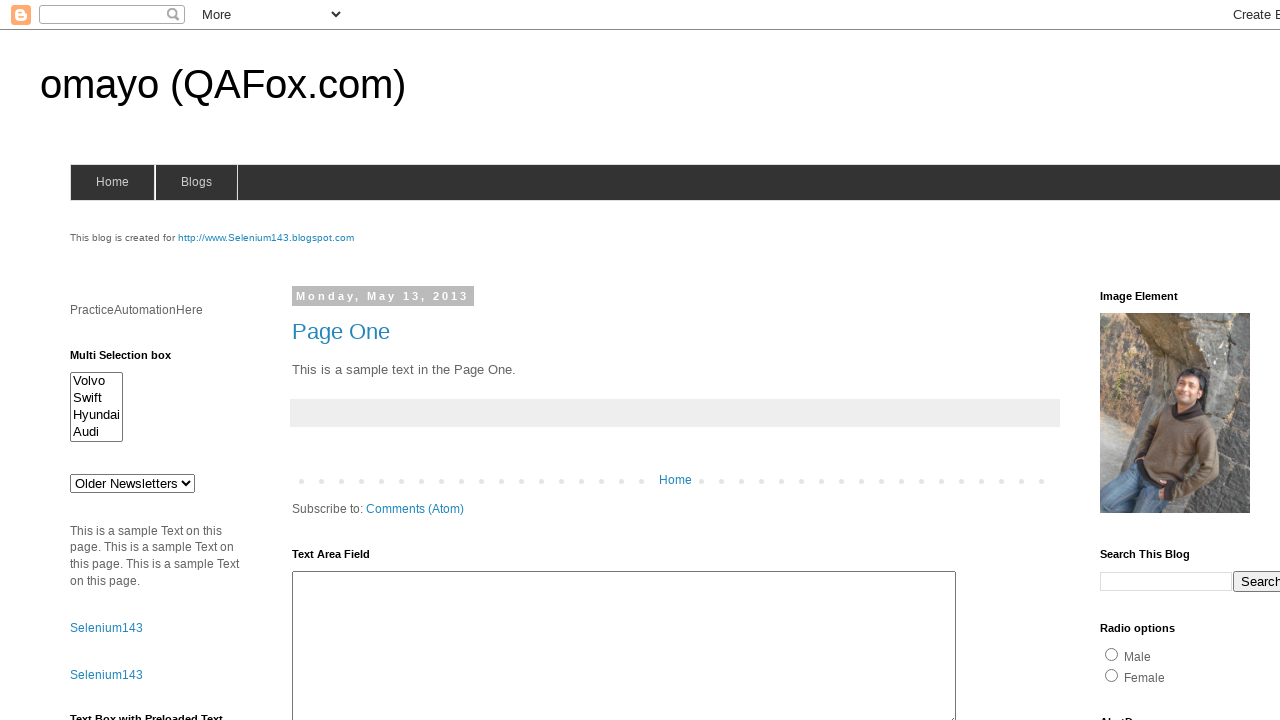

Scrolled to the 'Open a popup window' link
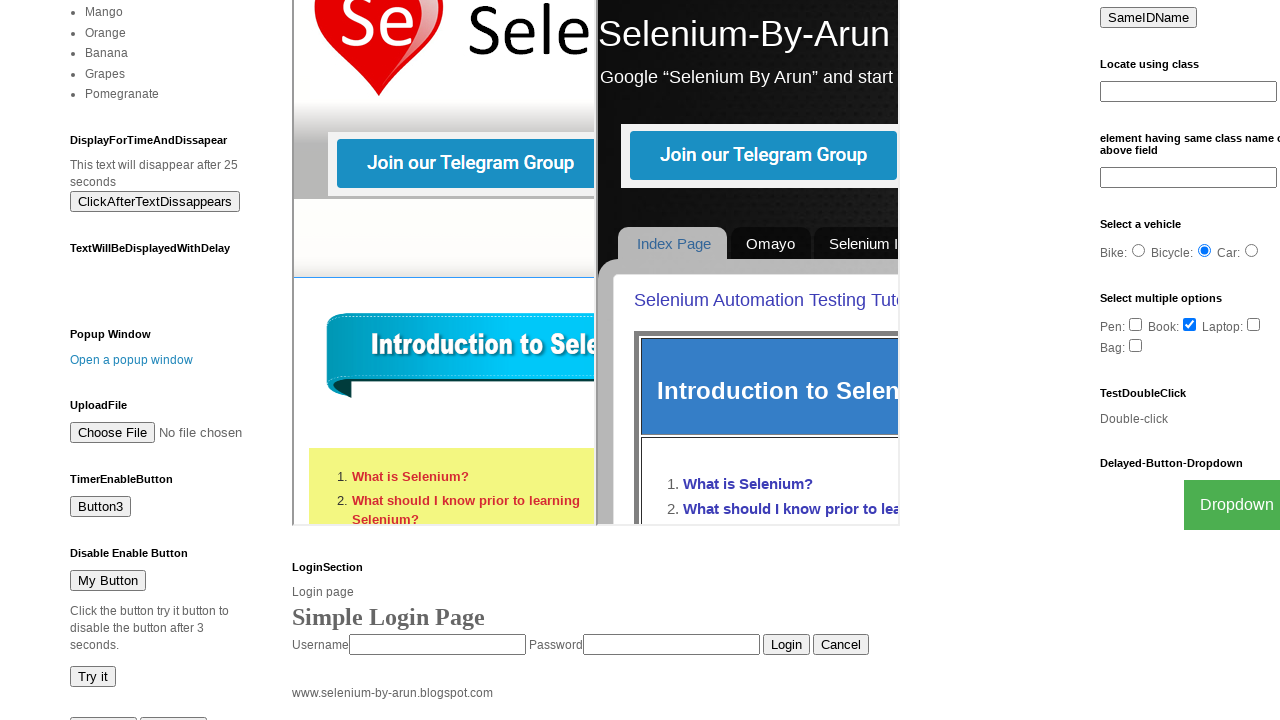

Clicked the popup window link at (132, 360) on a:has-text('Open a popup window')
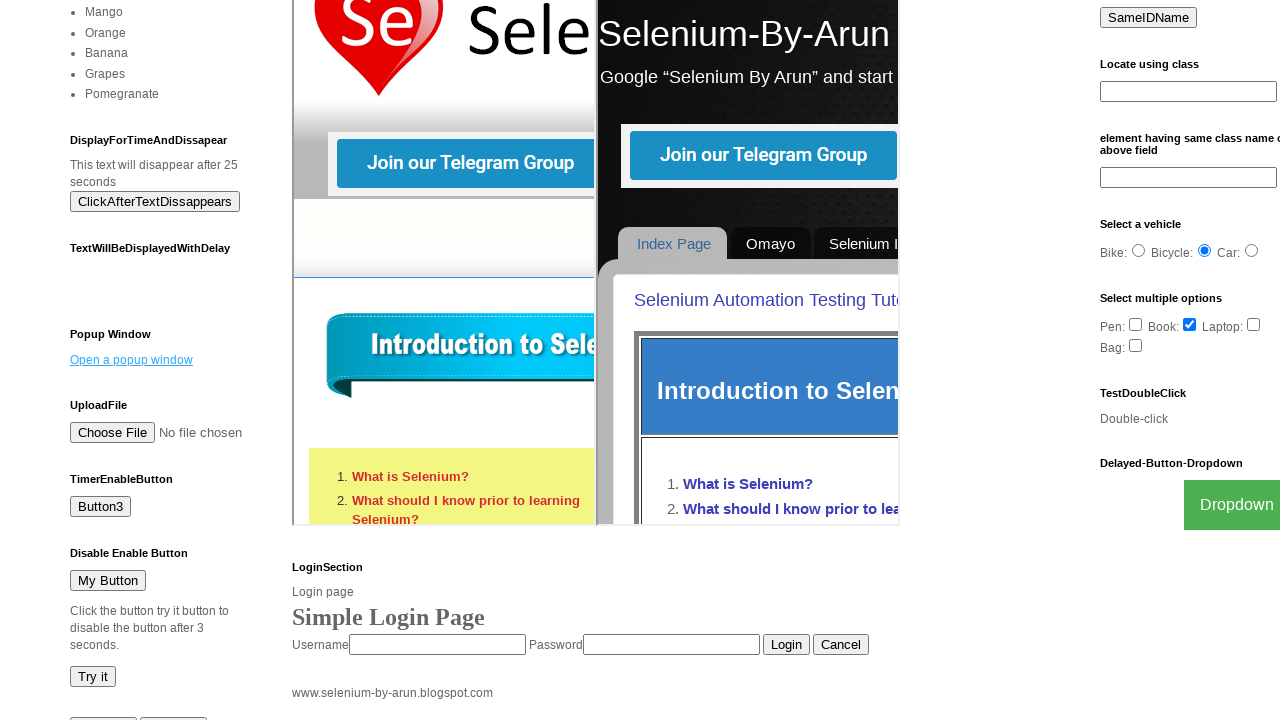

Popup window loaded successfully
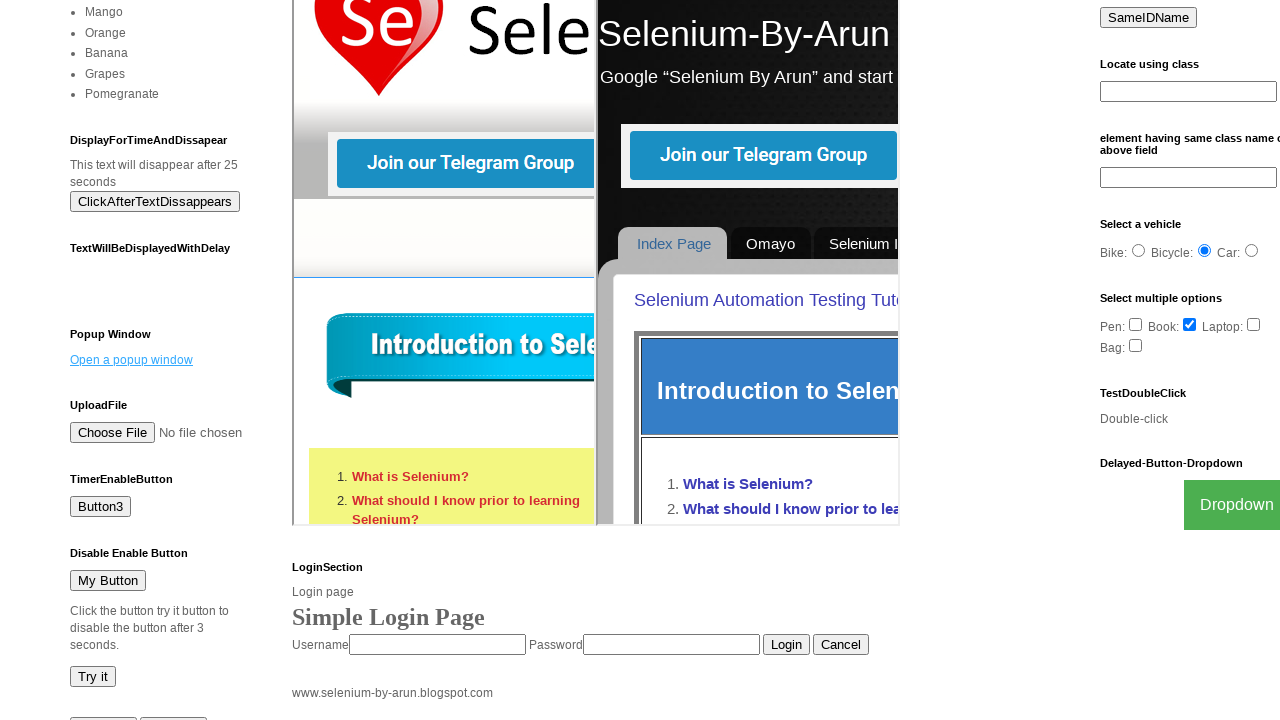

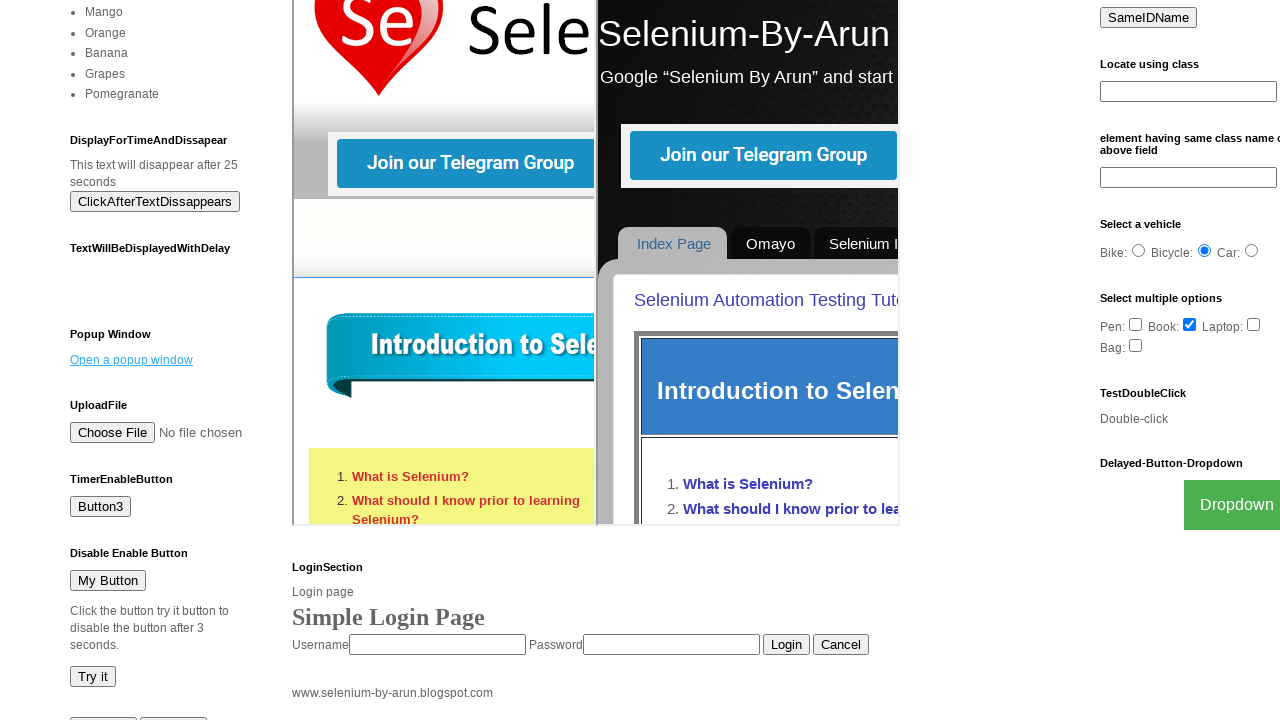